Tests the Contact Us form functionality by filling in name, email, subject, and message fields, submitting the form, handling the alert confirmation, verifying the success message, and navigating back to the home page.

Starting URL: http://automationexercise.com

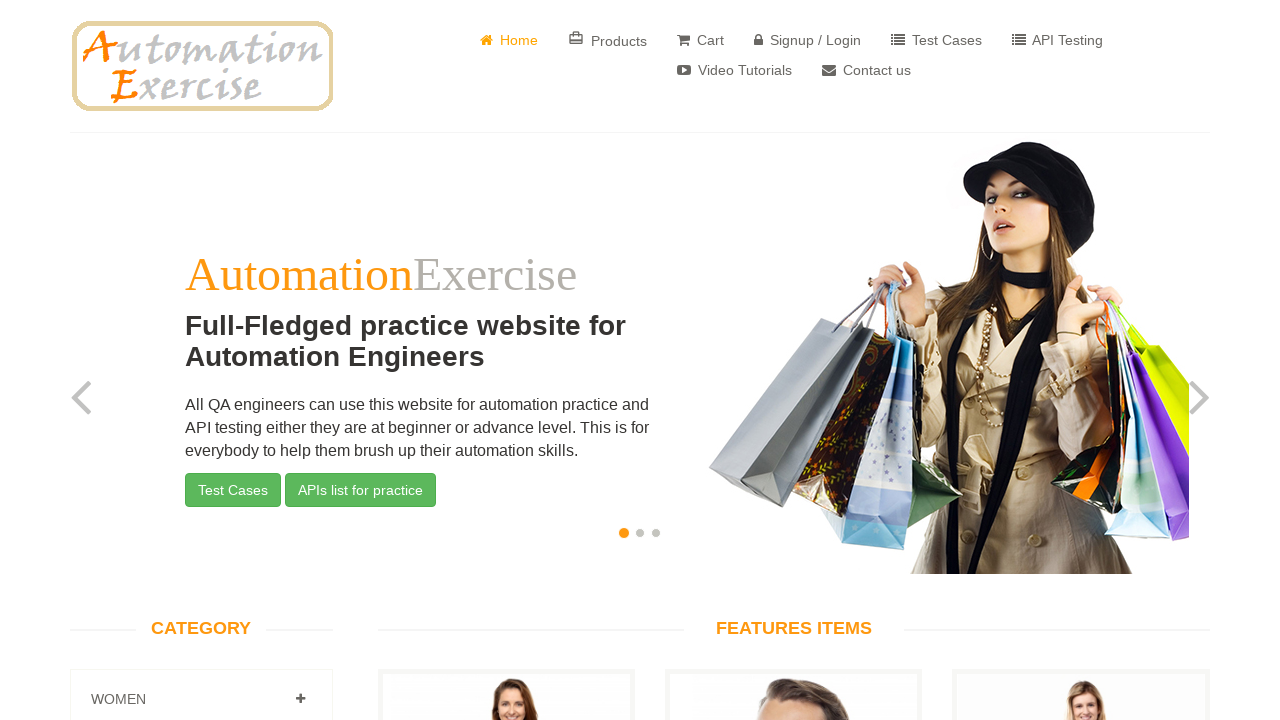

Verified home page loaded - body element visible
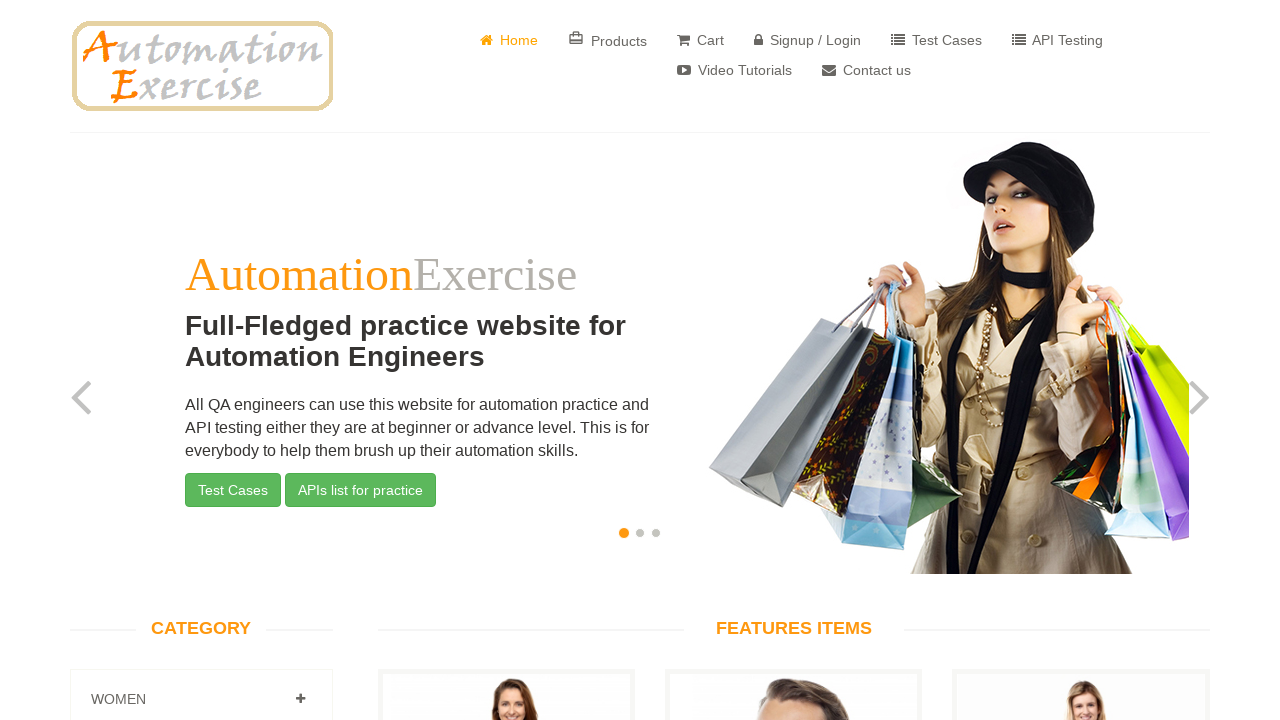

Clicked on 'Contact us' link at (866, 70) on a:has-text('Contact us')
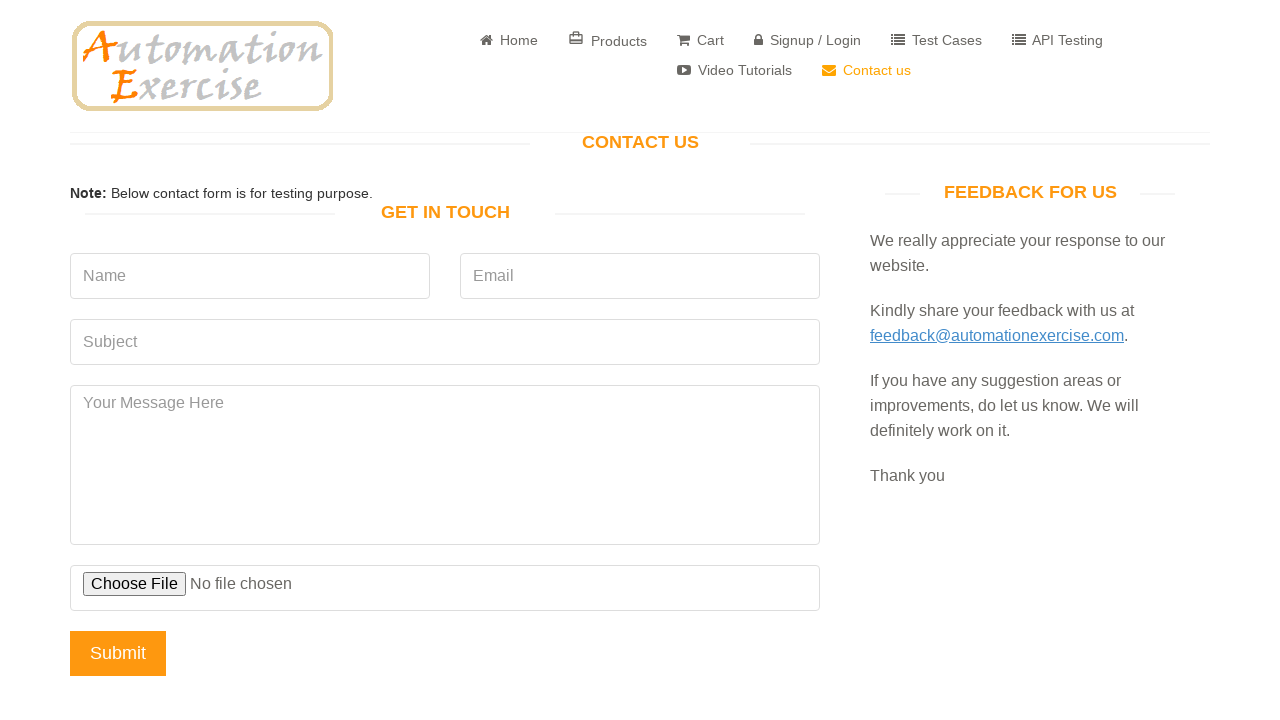

Contact form page loaded - 'Get In Touch' heading visible
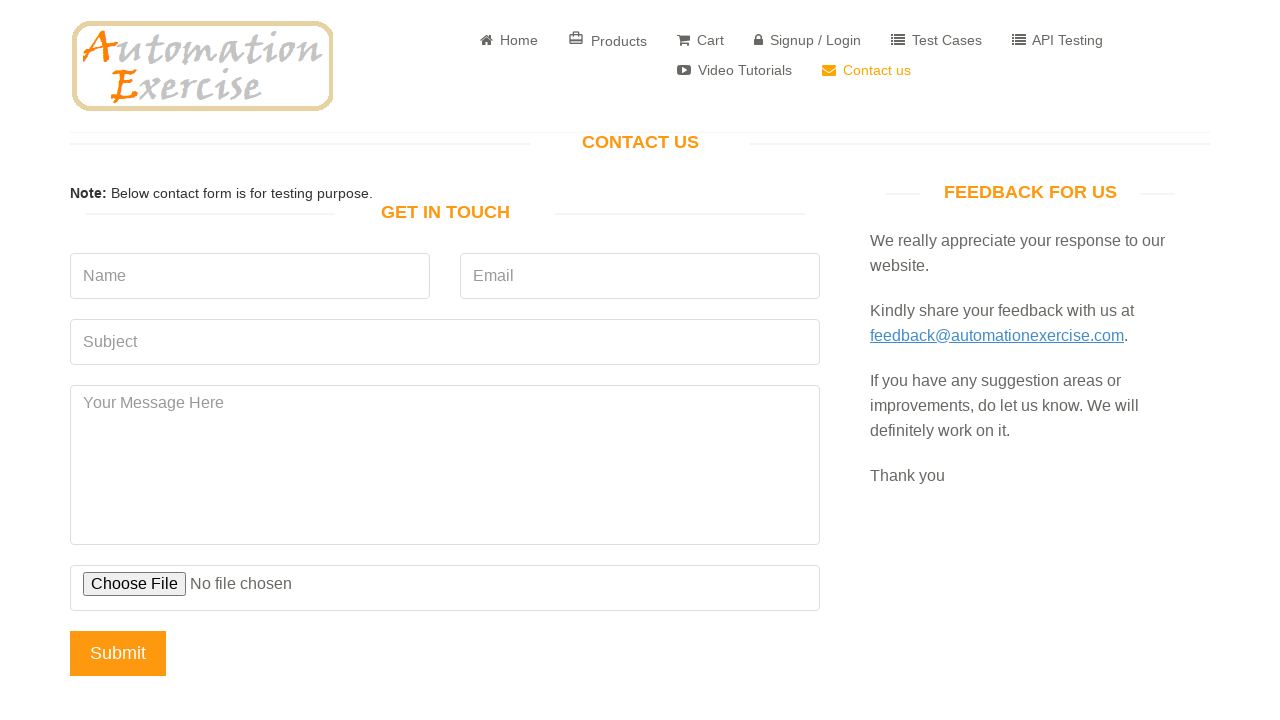

Filled name field with 'JohnDoe' on input[placeholder='Name']
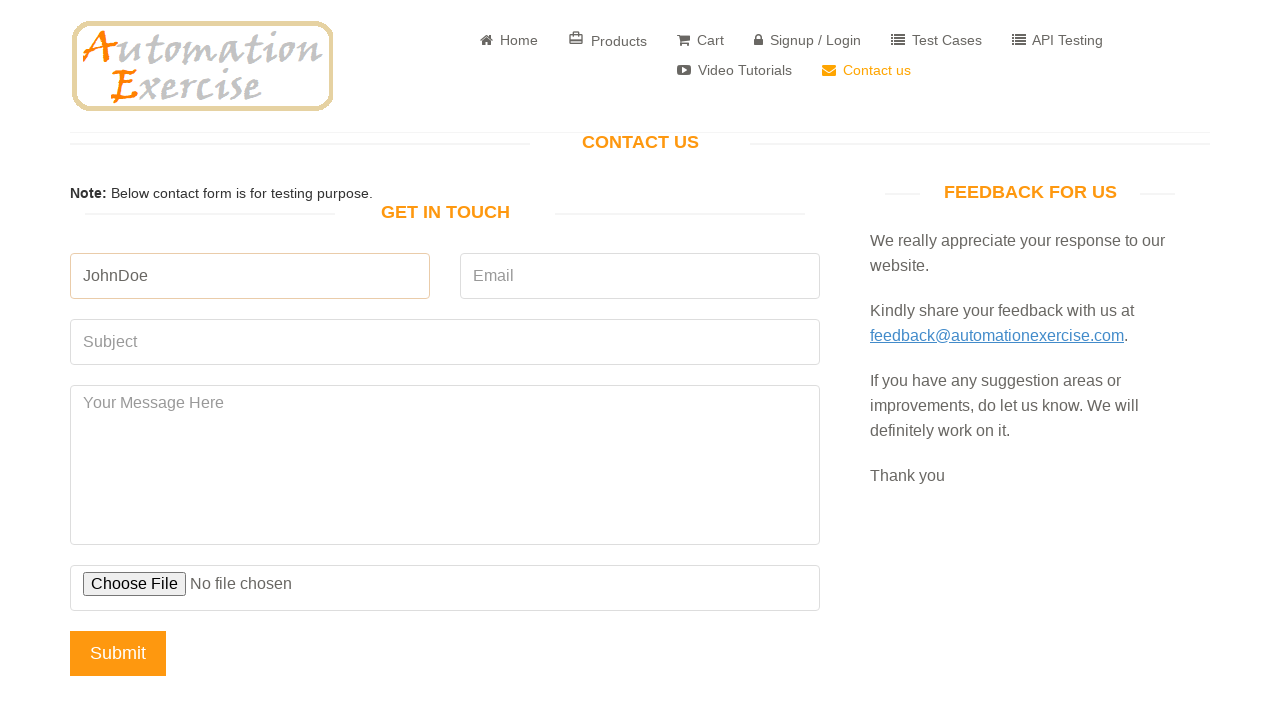

Filled email field with 'johndoe2024@gmail.com' on input[placeholder='Email']
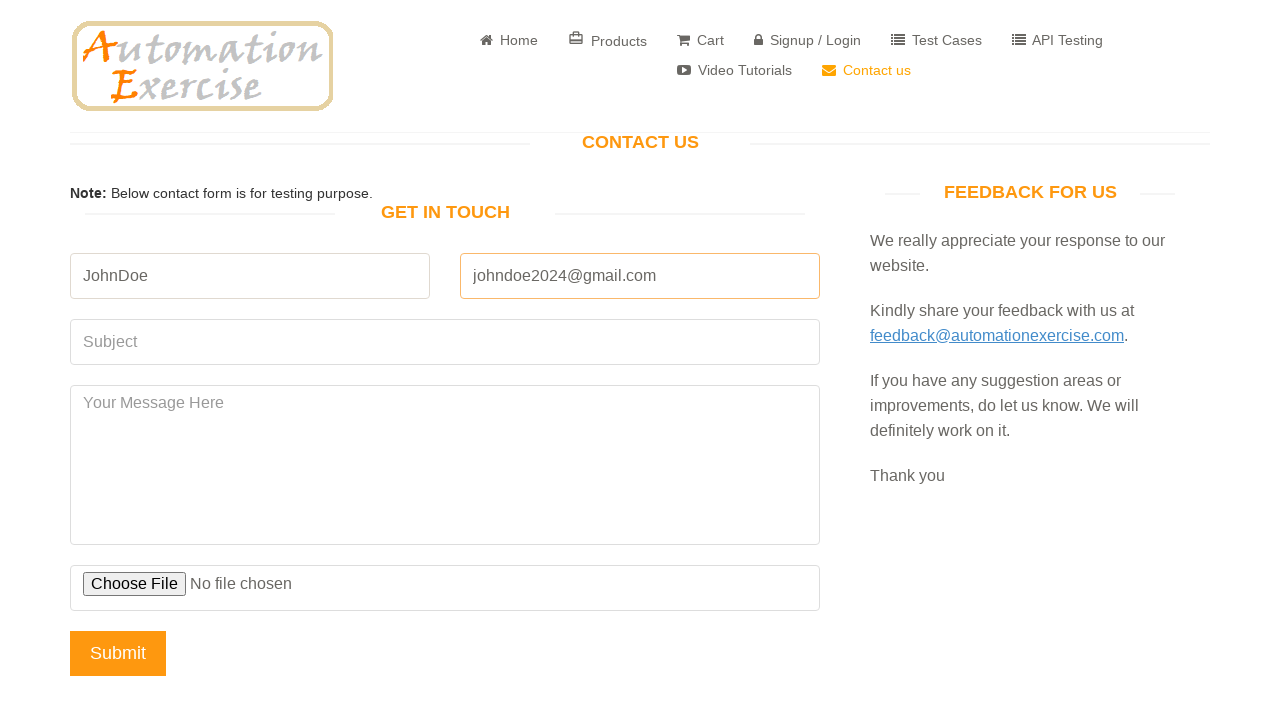

Filled subject field with 'Product Inquiry' on input[placeholder='Subject']
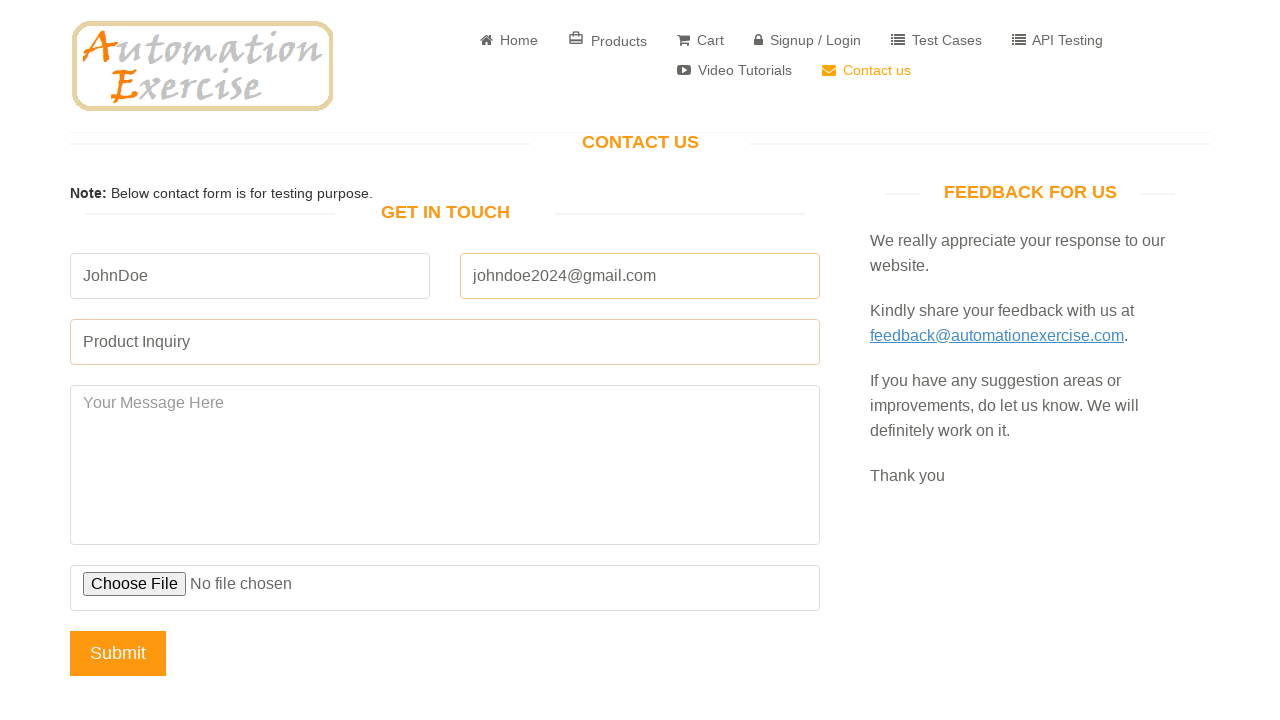

Filled message field with product inquiry text on textarea#message
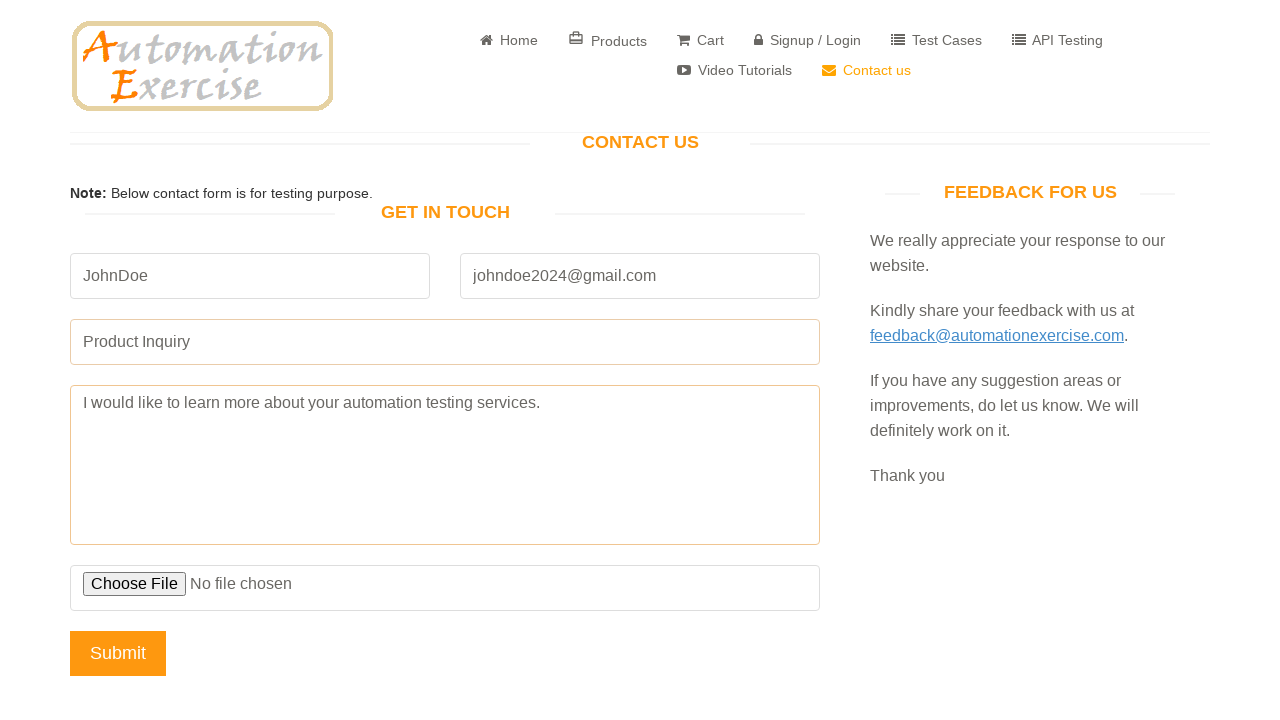

Clicked submit button and accepted confirmation alert at (118, 653) on input[name='submit']
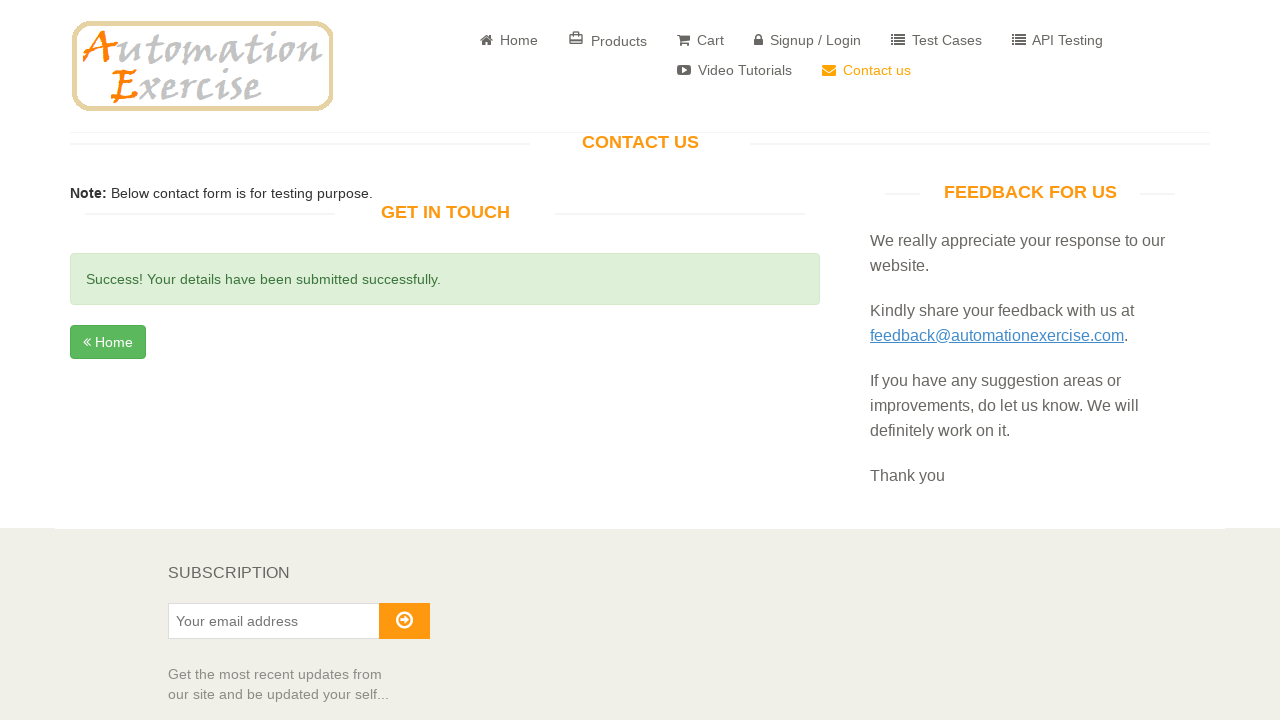

Verified success message displayed
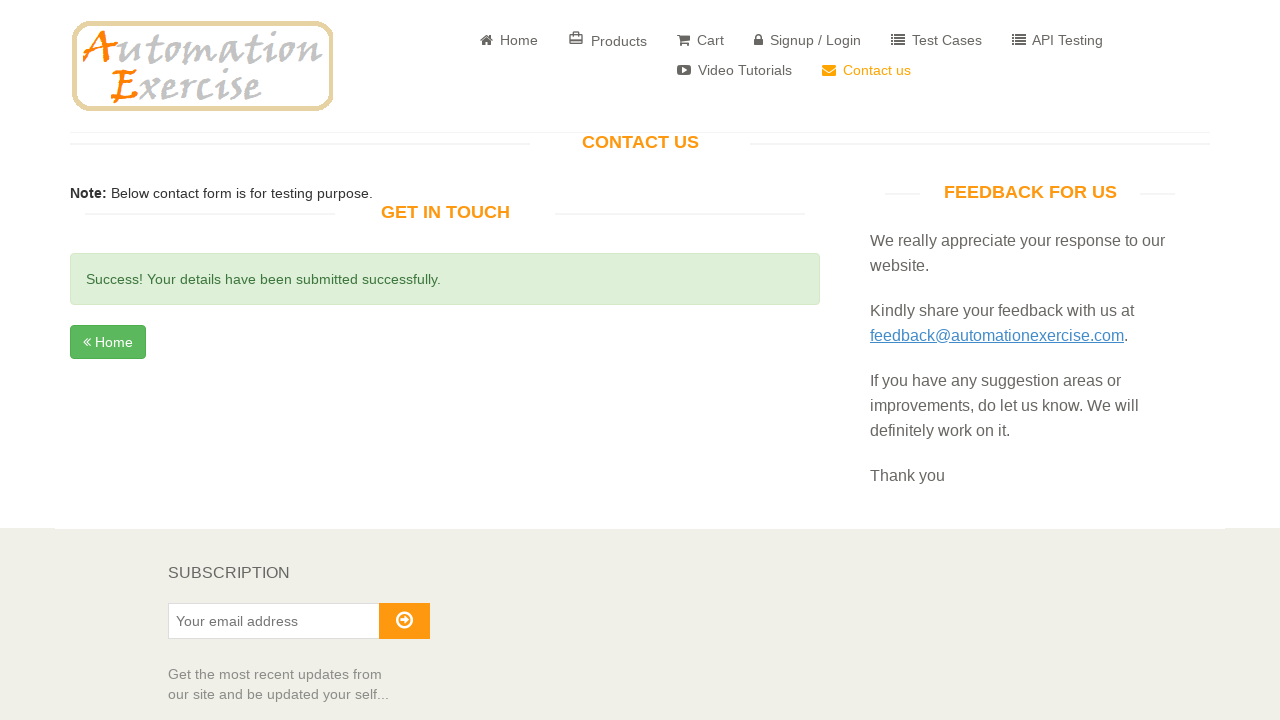

Clicked 'Home' button to navigate back to home page at (87, 342) on span:has-text('Home')
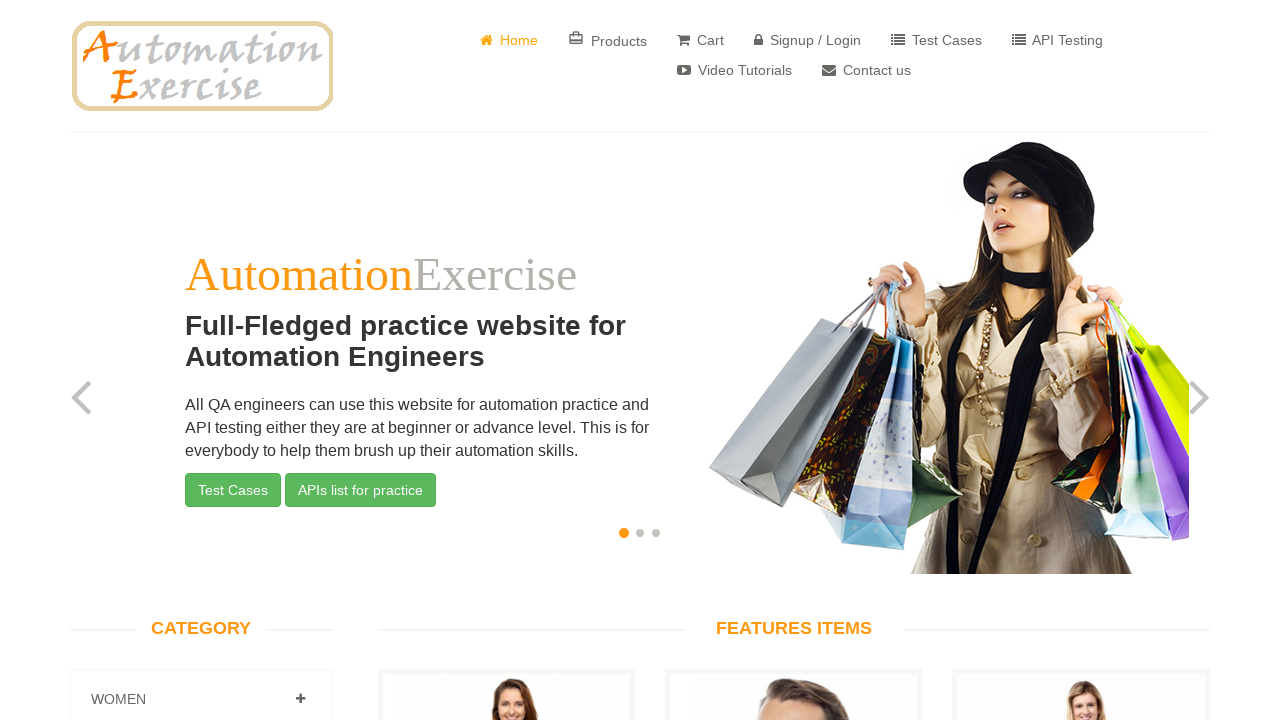

Verified navigation back to home page - body element visible
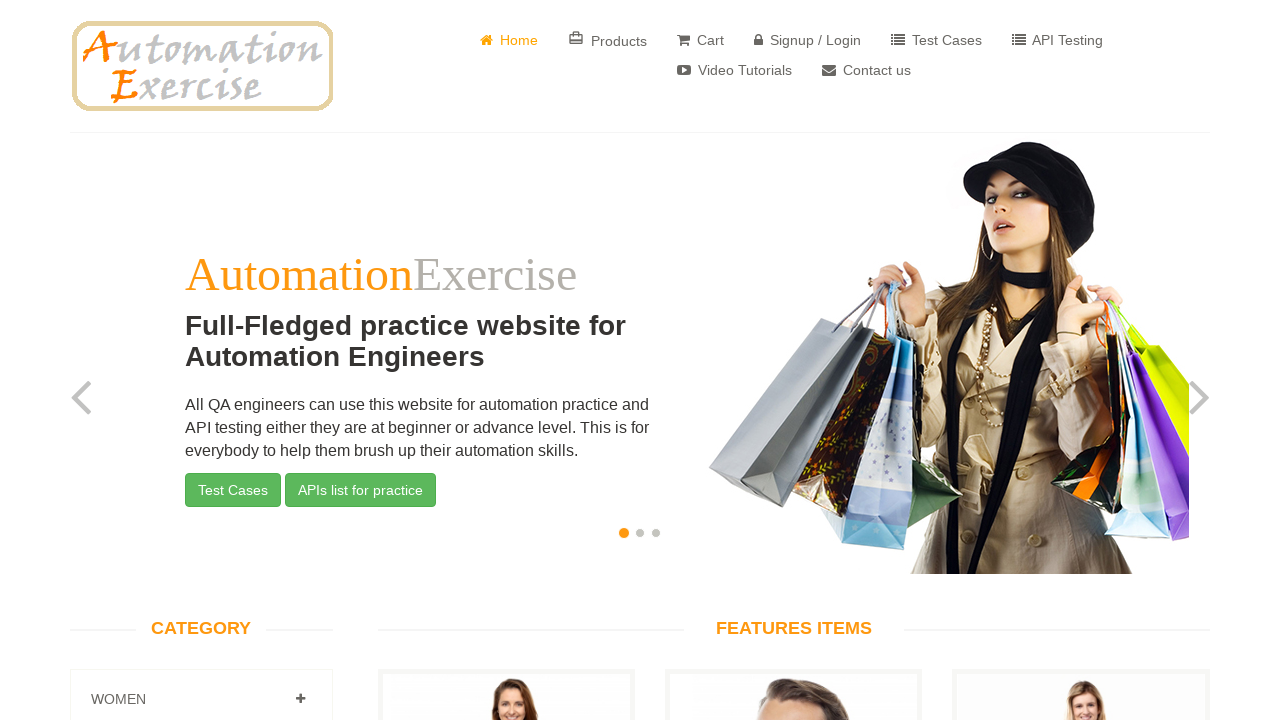

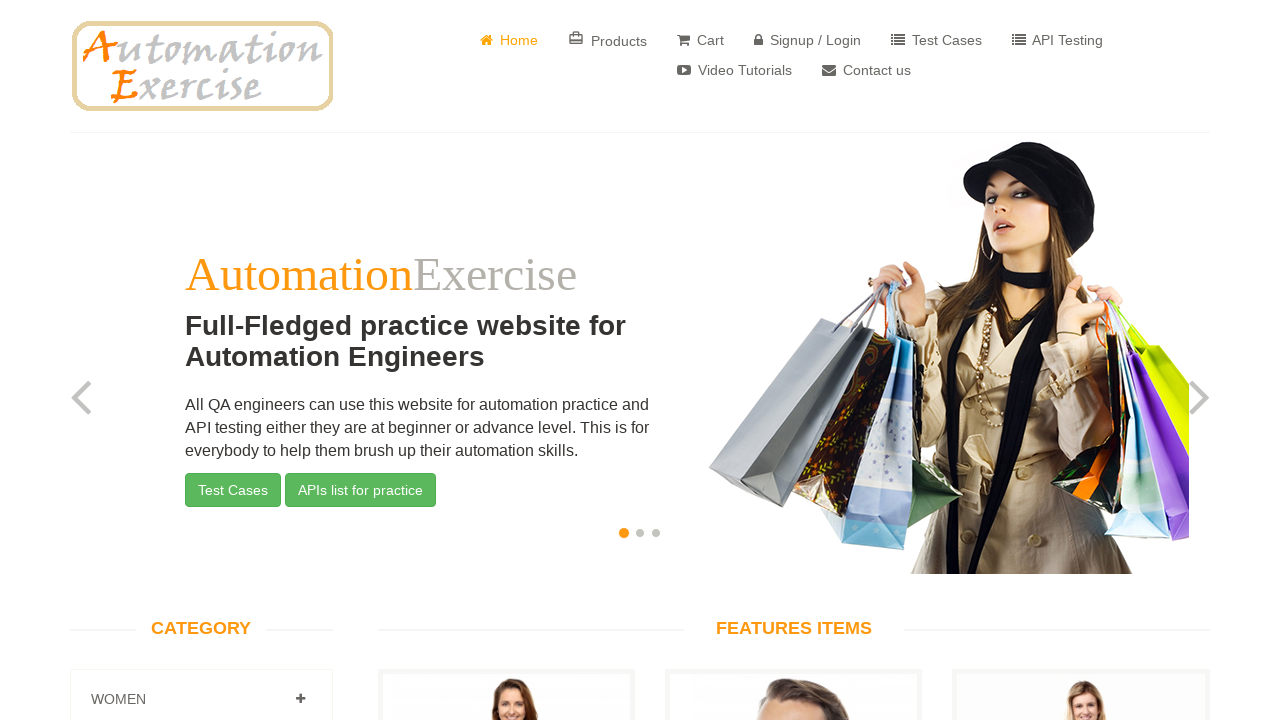